Tests that clicking an open accordion header closes/hides its content panel

Starting URL: https://automationtesting.co.uk/accordion.html

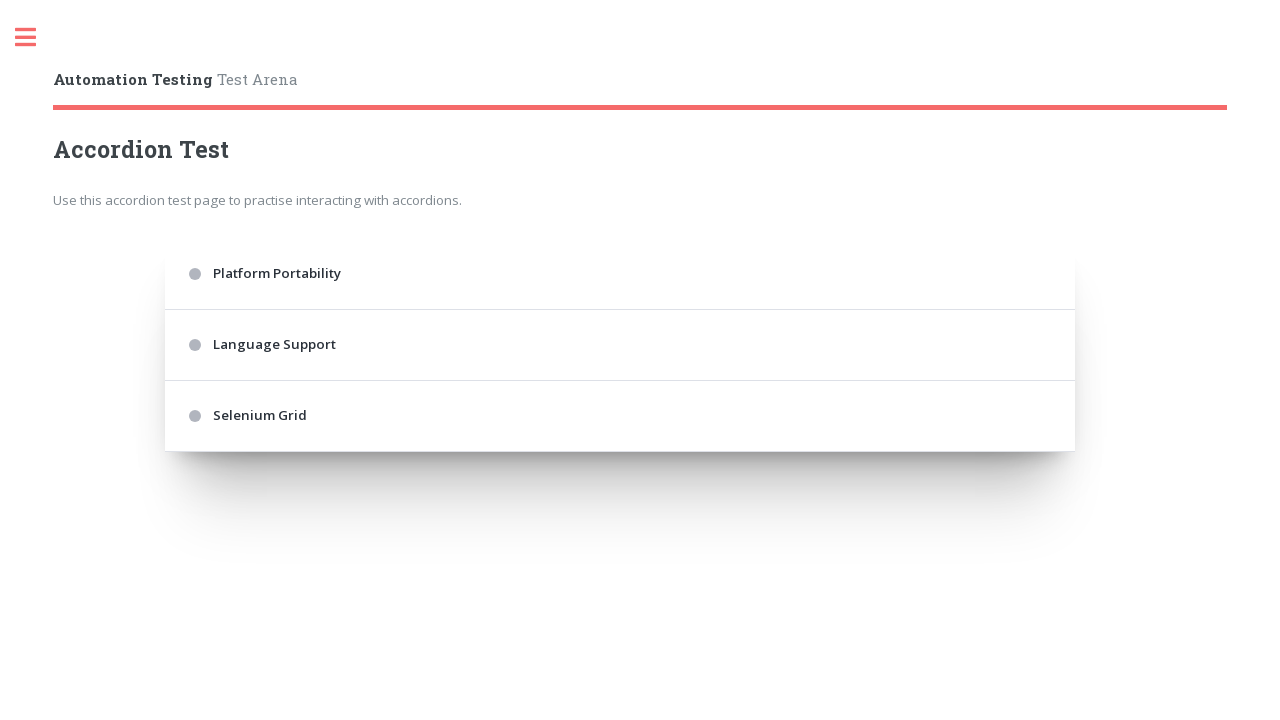

Navigated to accordion test page
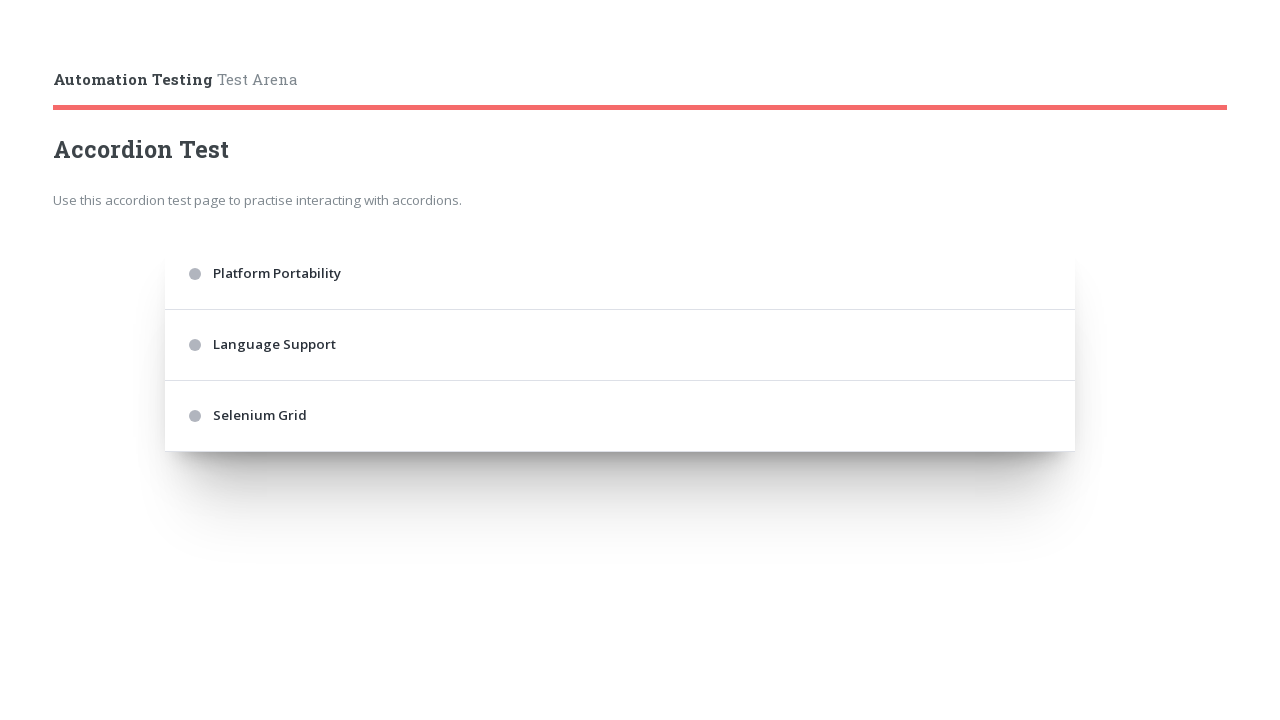

Accordion container loaded
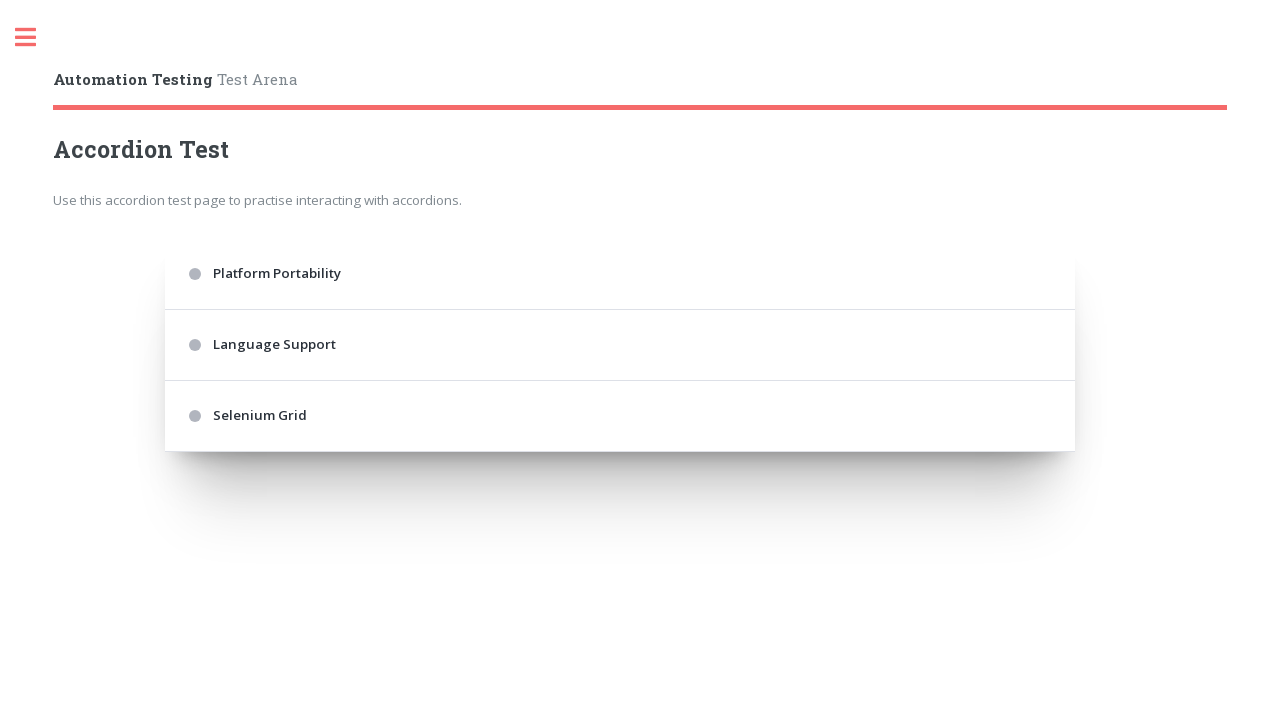

Retrieved all accordion headers
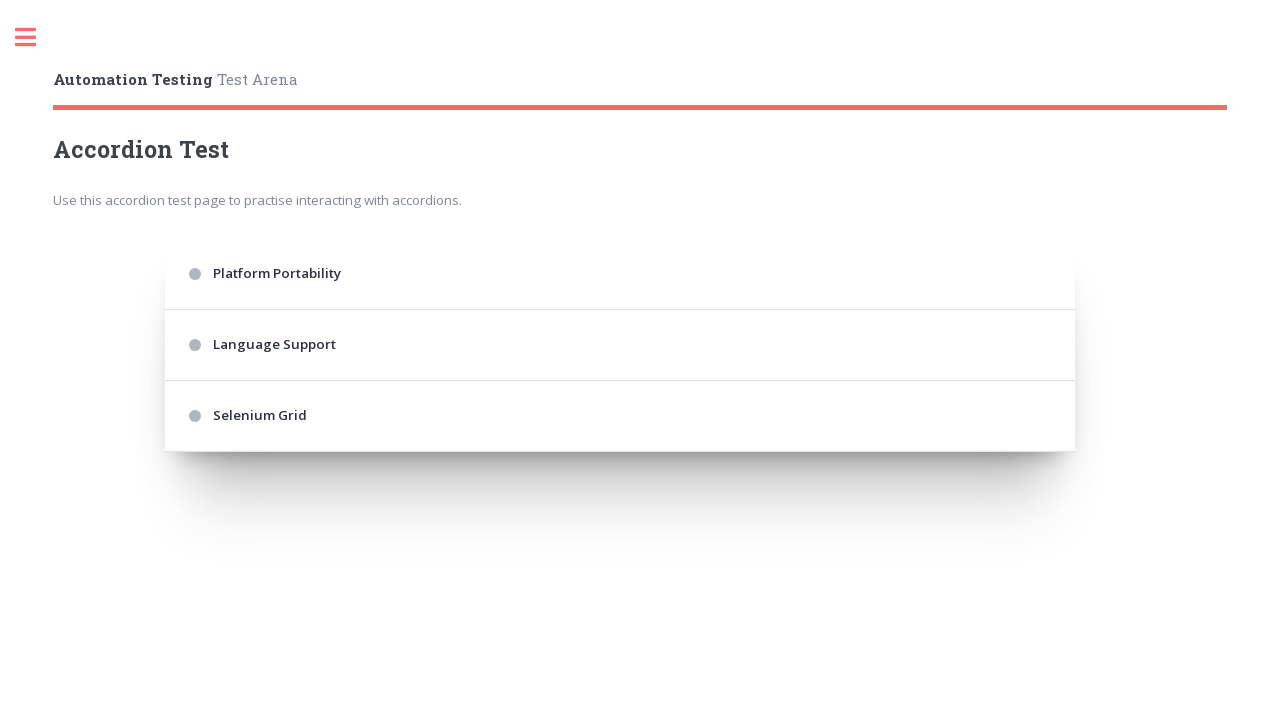

Clicked third accordion header to open it at (620, 416) on div.accordion-header >> nth=2
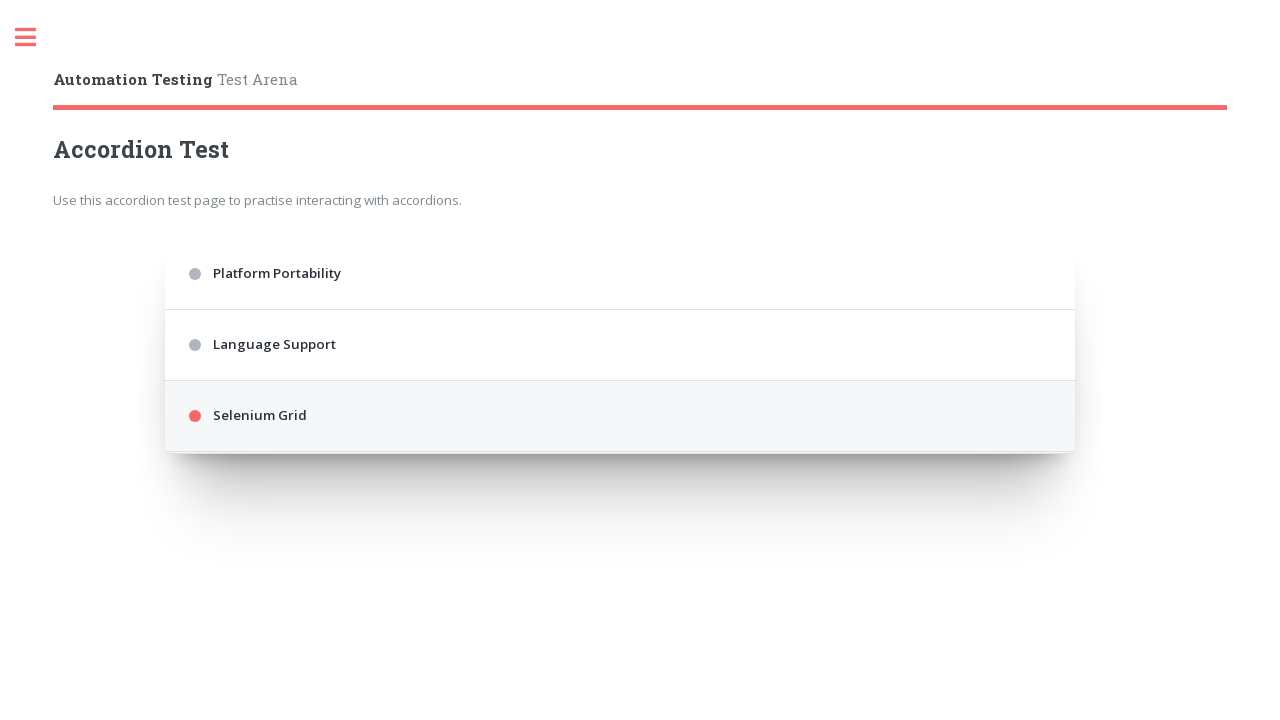

Waited 500ms for accordion animation
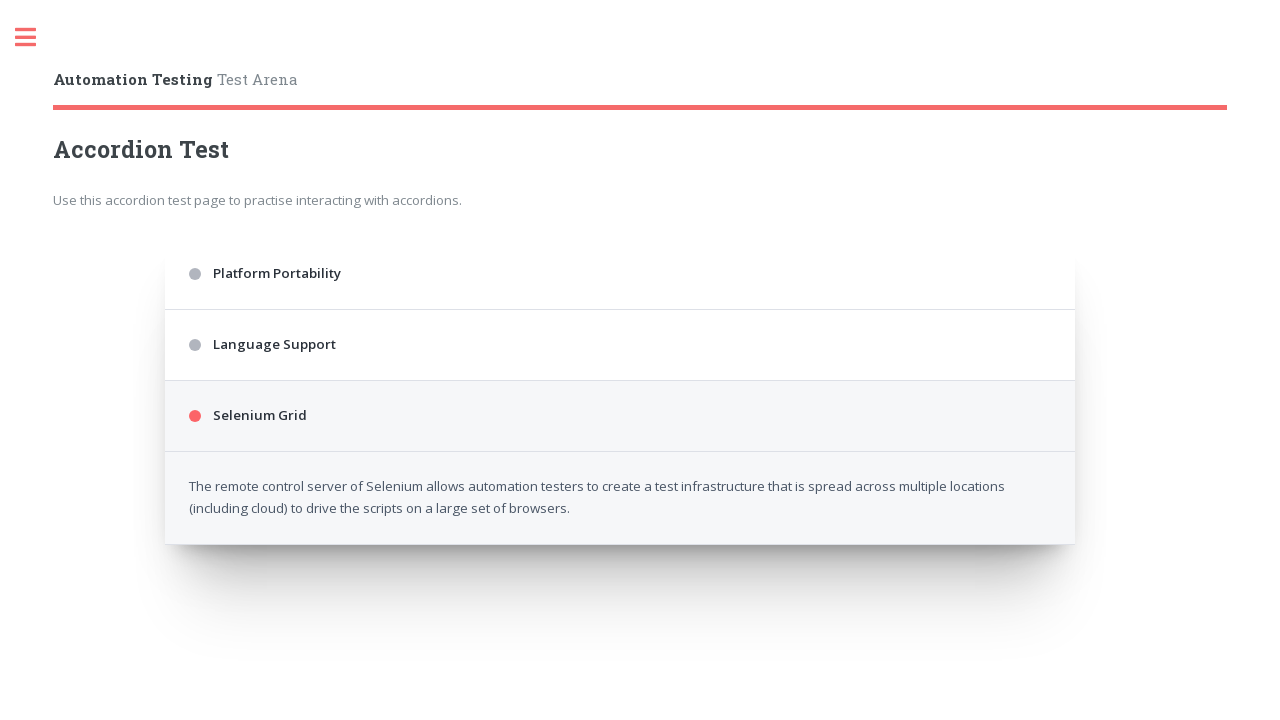

Clicked third accordion header again to close it at (620, 416) on div.accordion-header >> nth=2
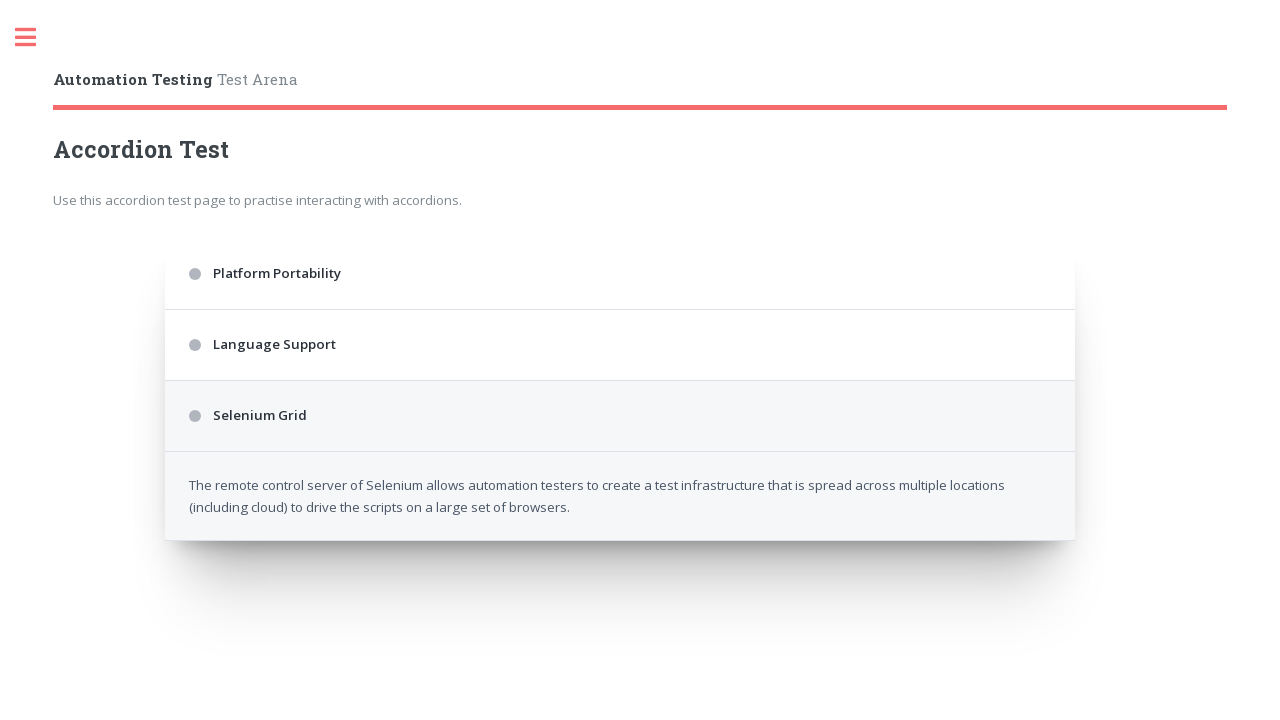

Waited 500ms for accordion animation
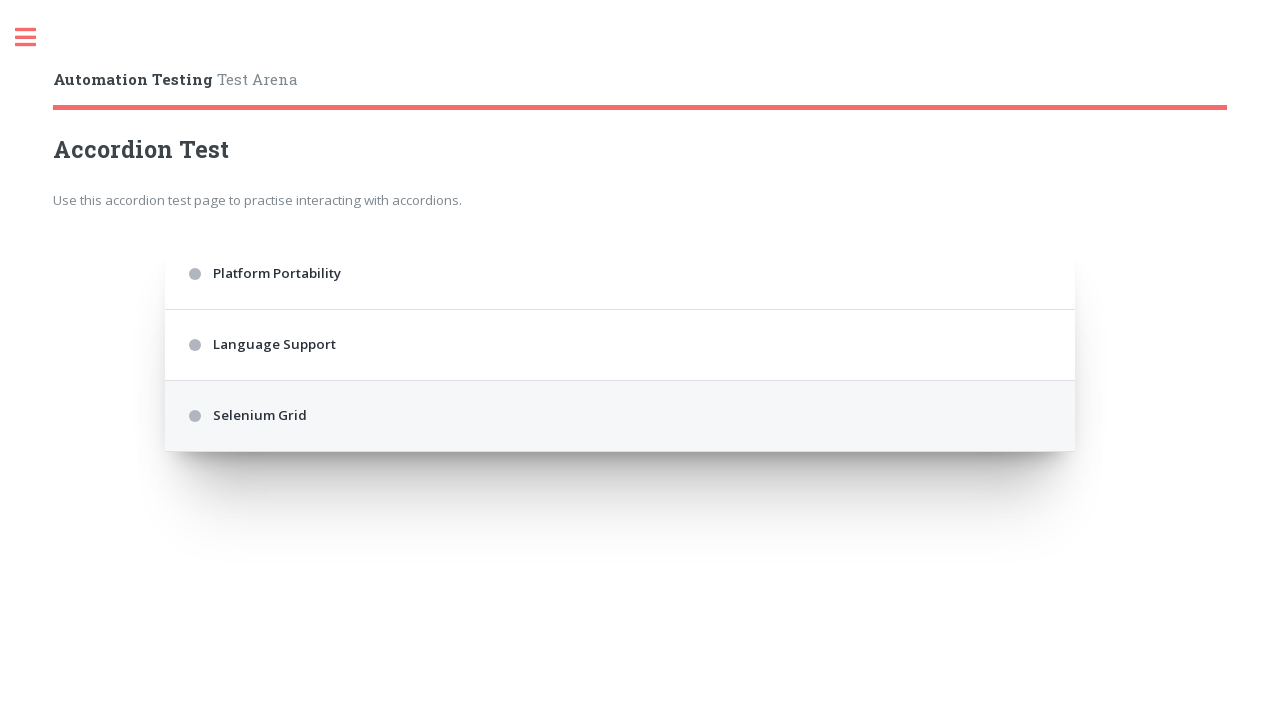

Located third accordion content panel
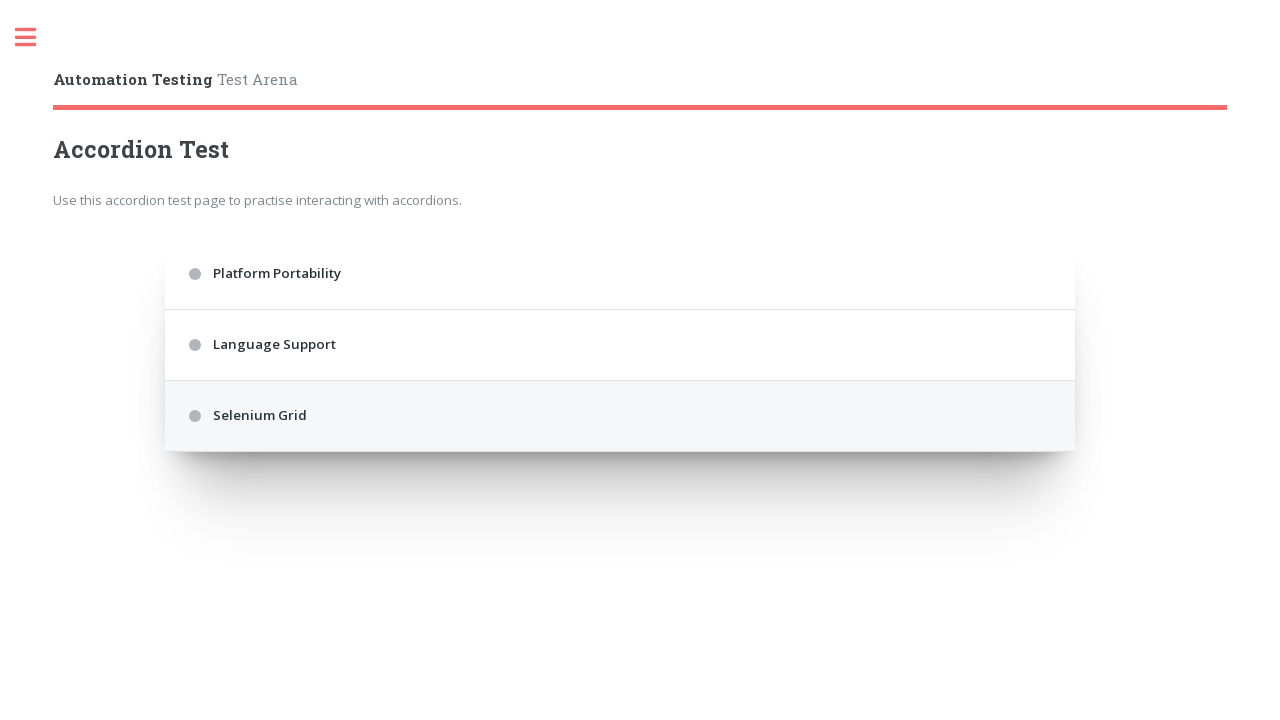

Confirmed third accordion content is hidden
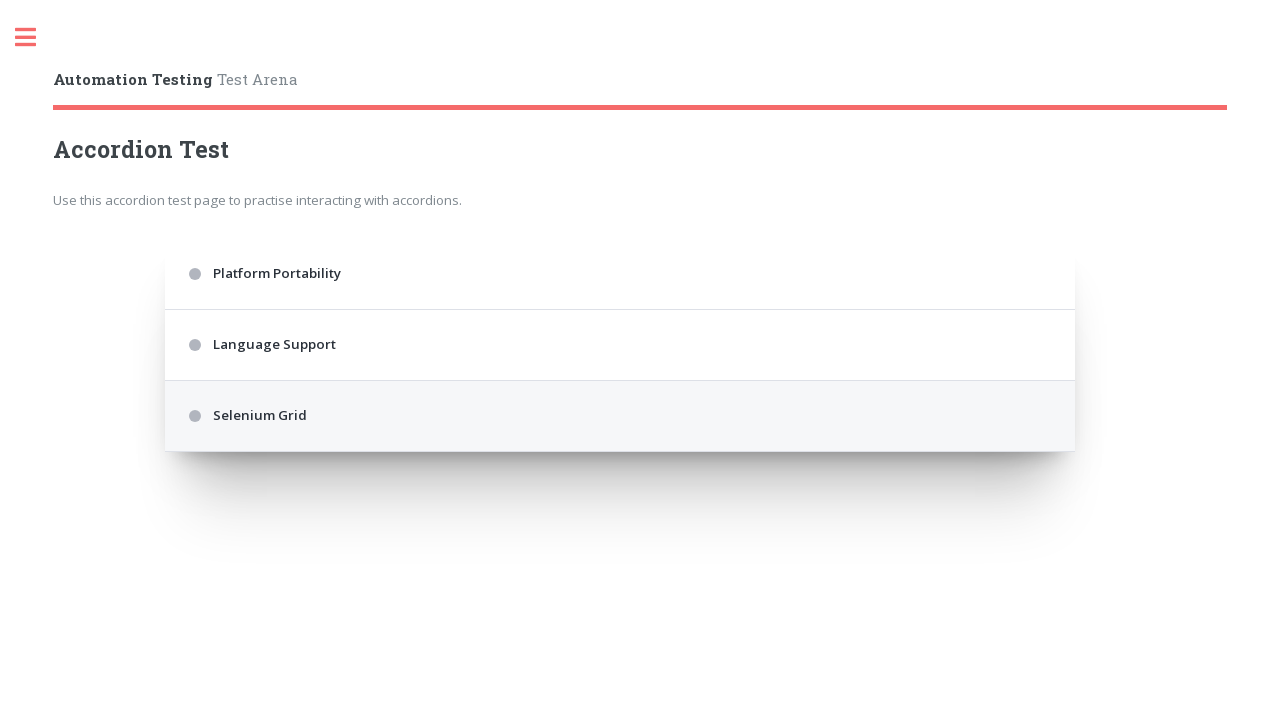

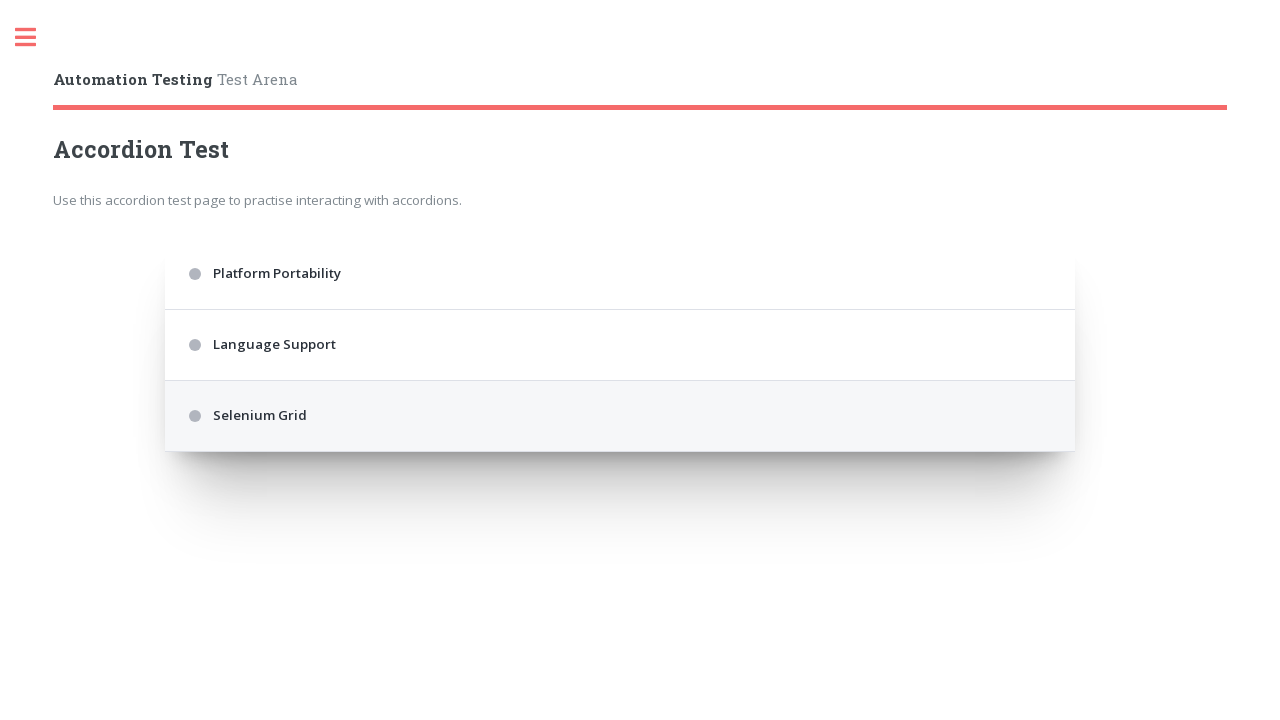